Navigates to the FreeConferenceCall homepage and waits for the page to fully load

Starting URL: https://www.freeconferencecall.com/en

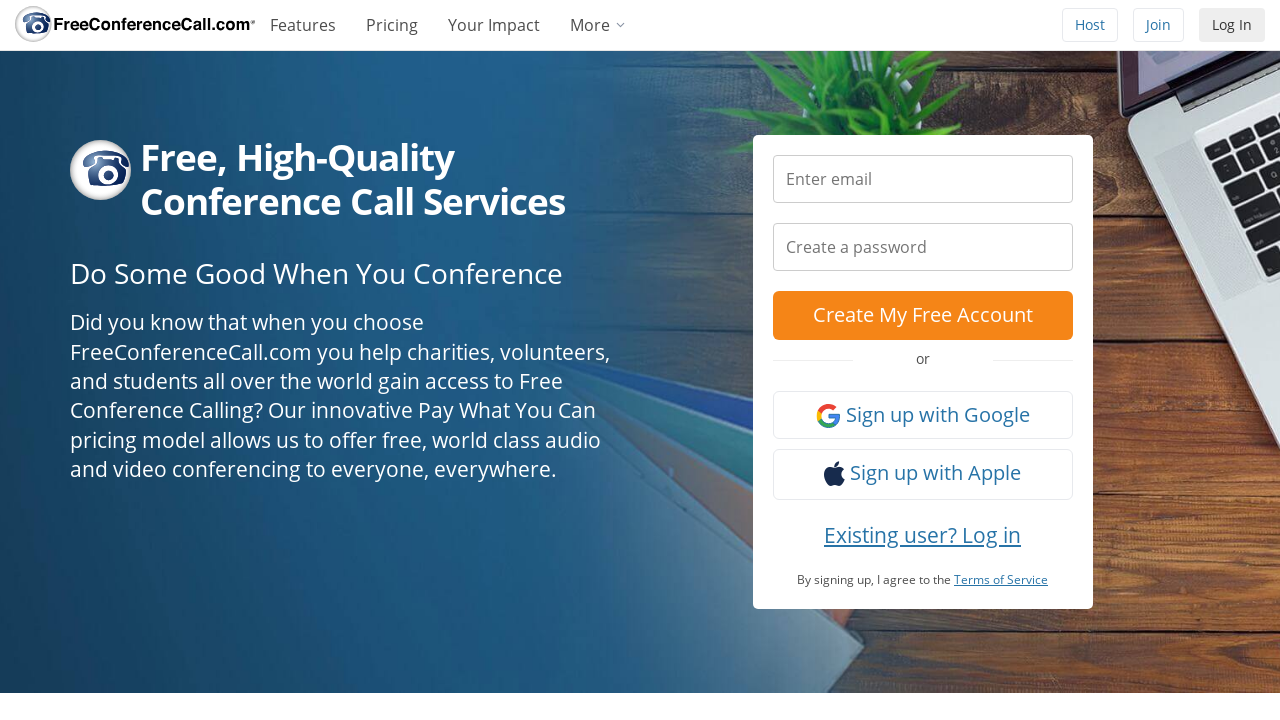

Navigated to FreeConferenceCall homepage
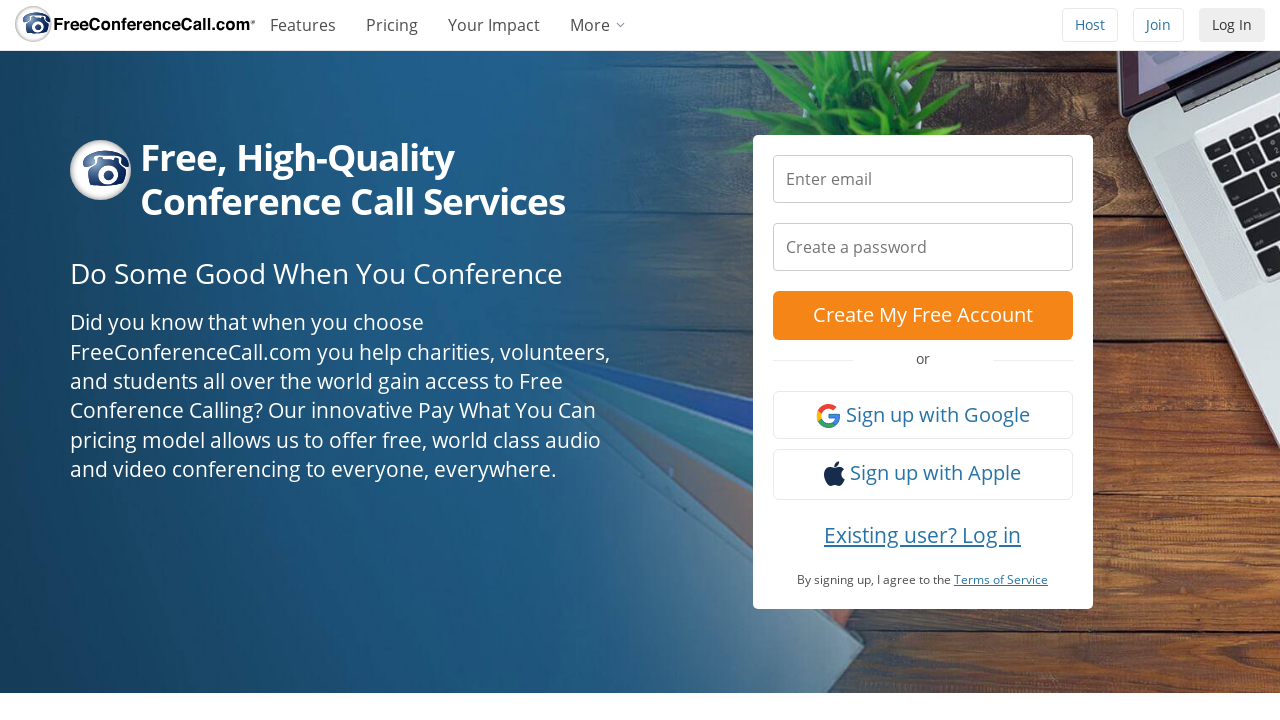

Page fully loaded - network idle state reached
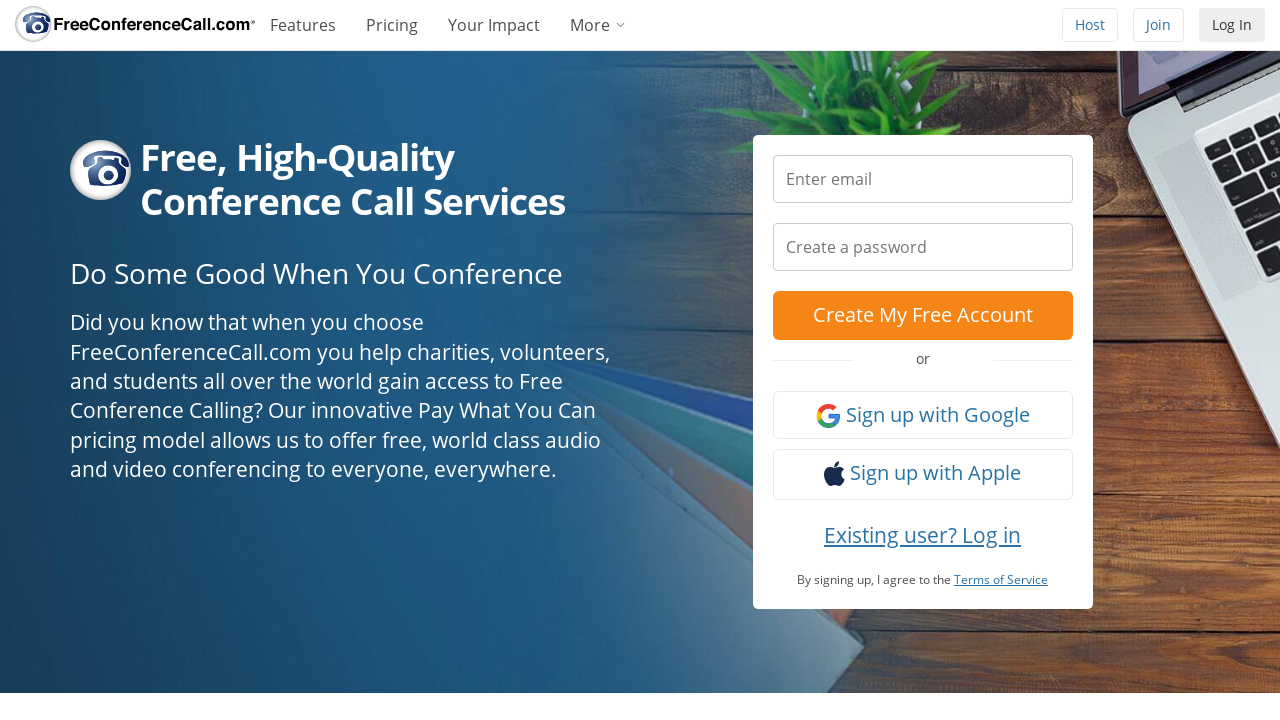

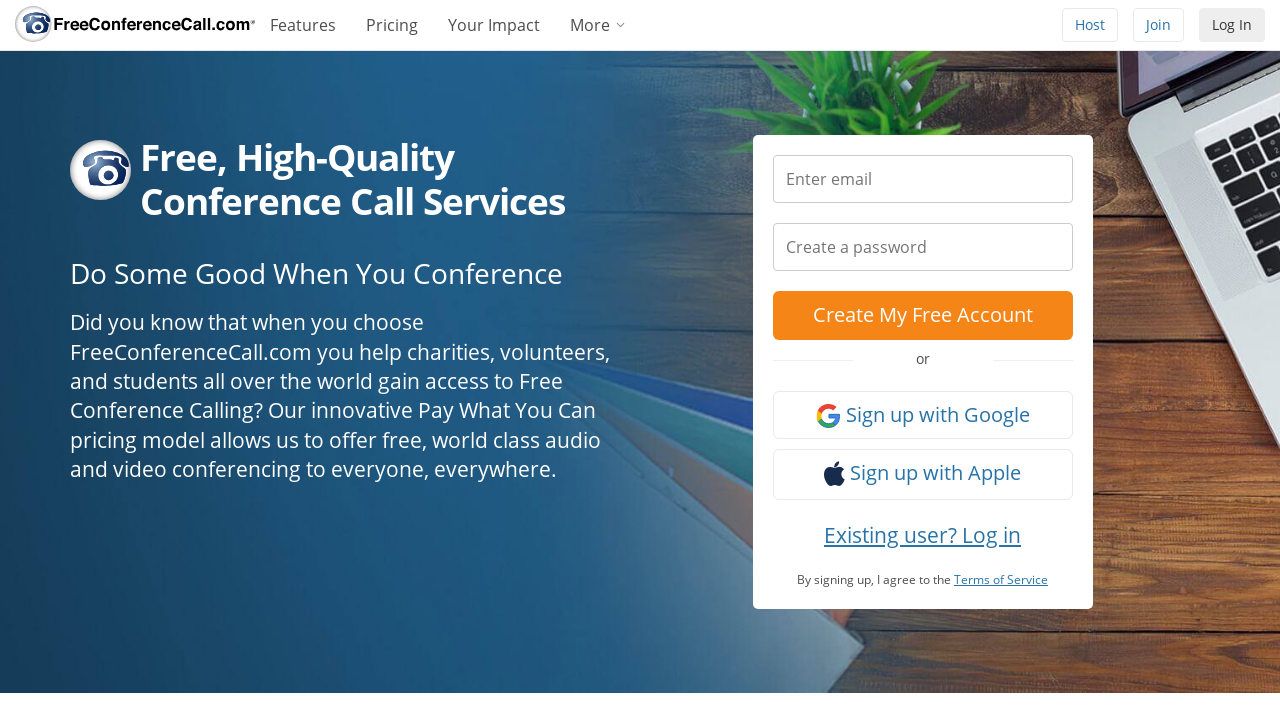